Tests the Playwright homepage by verifying the title contains "Playwright", checking the "Get Started" link has the correct href attribute, clicking it, and verifying navigation to the intro page.

Starting URL: https://playwright.dev/

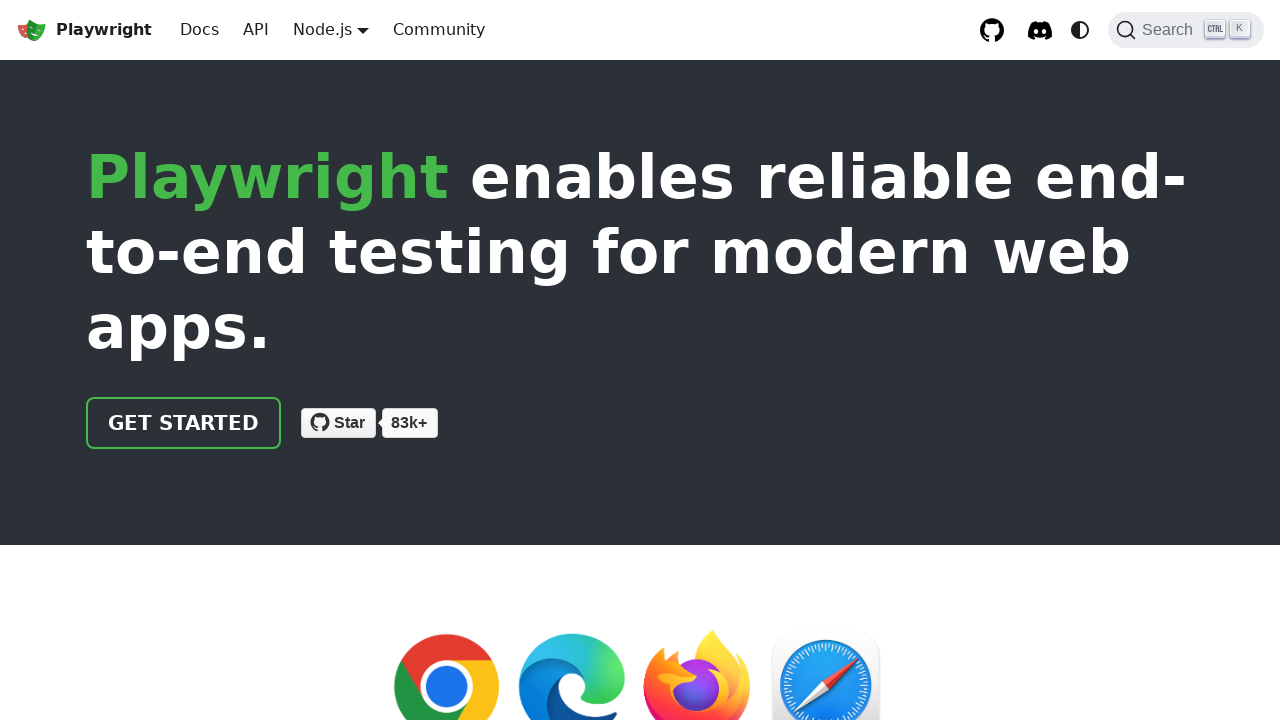

Waited for page to load (domcontentloaded)
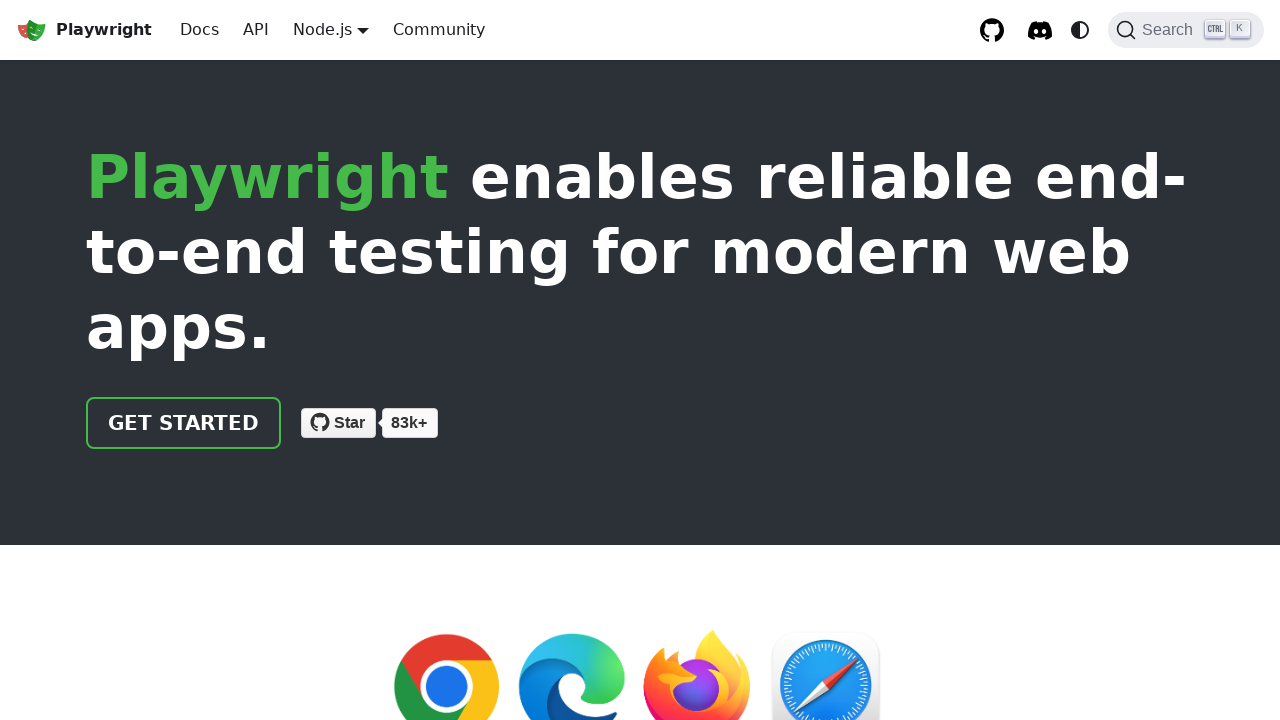

Created locator for 'Get Started' link
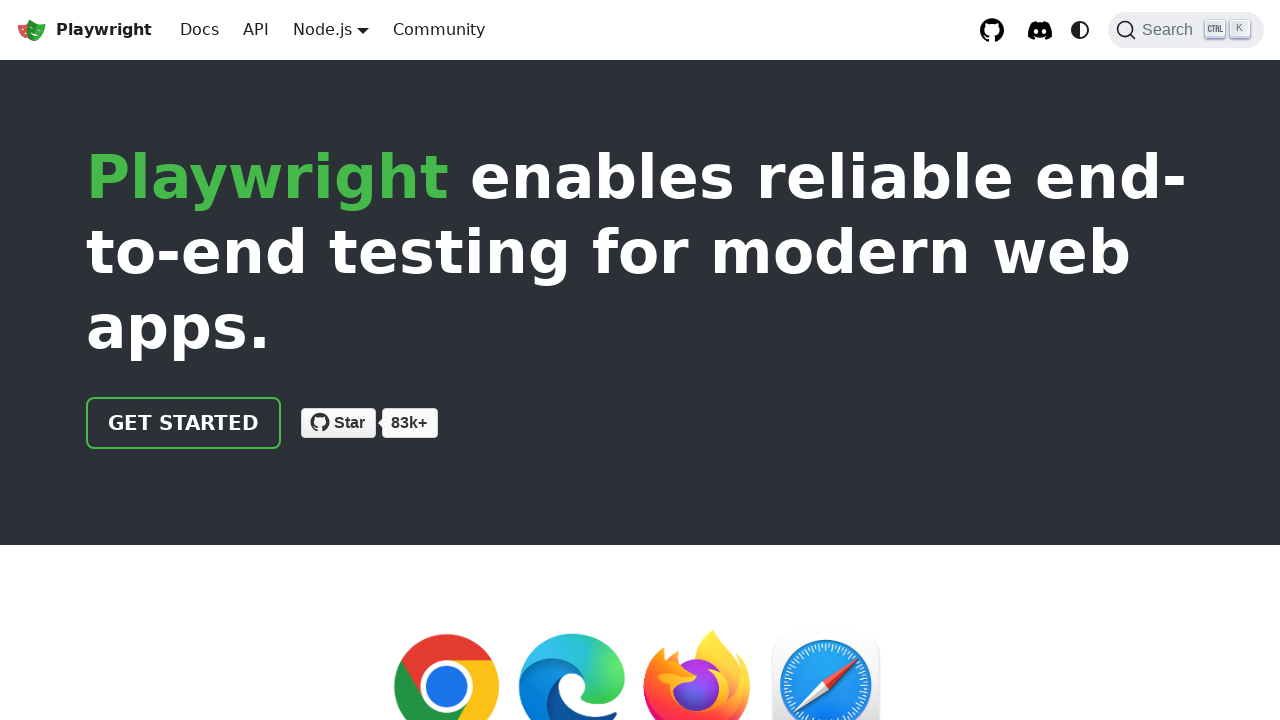

'Get Started' link is now visible
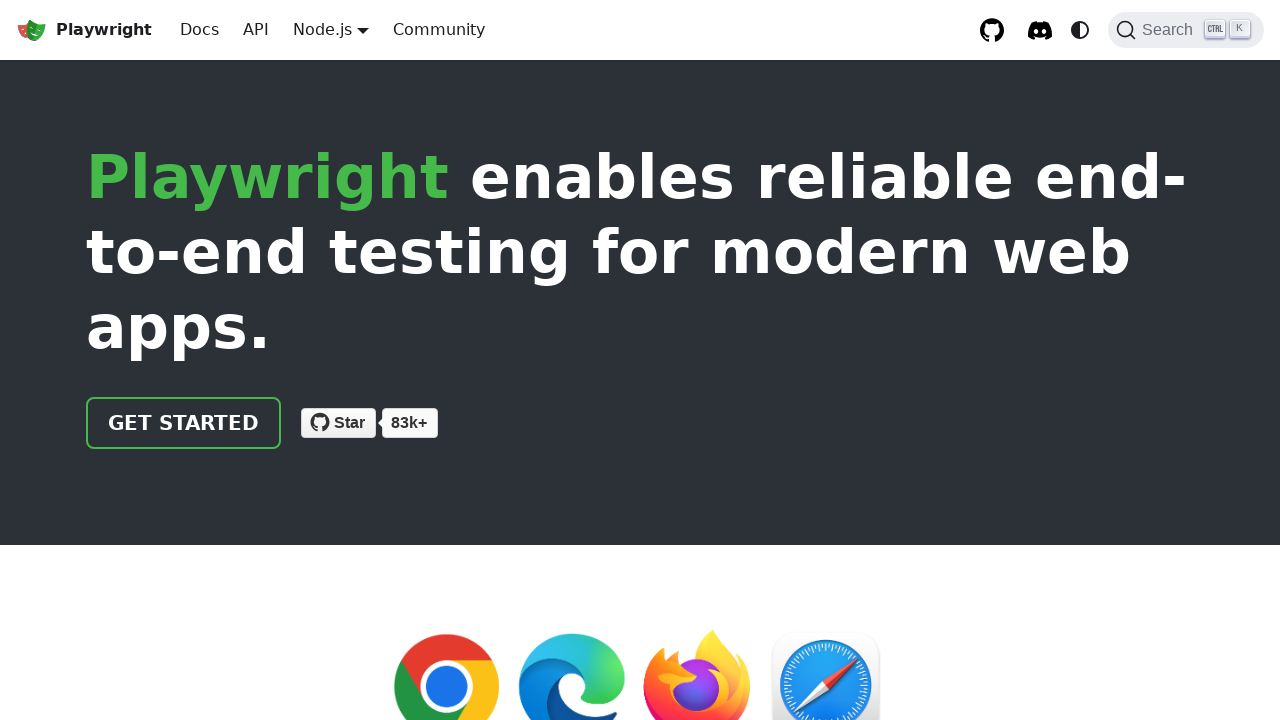

Clicked the 'Get Started' link at (184, 423) on text=Get Started
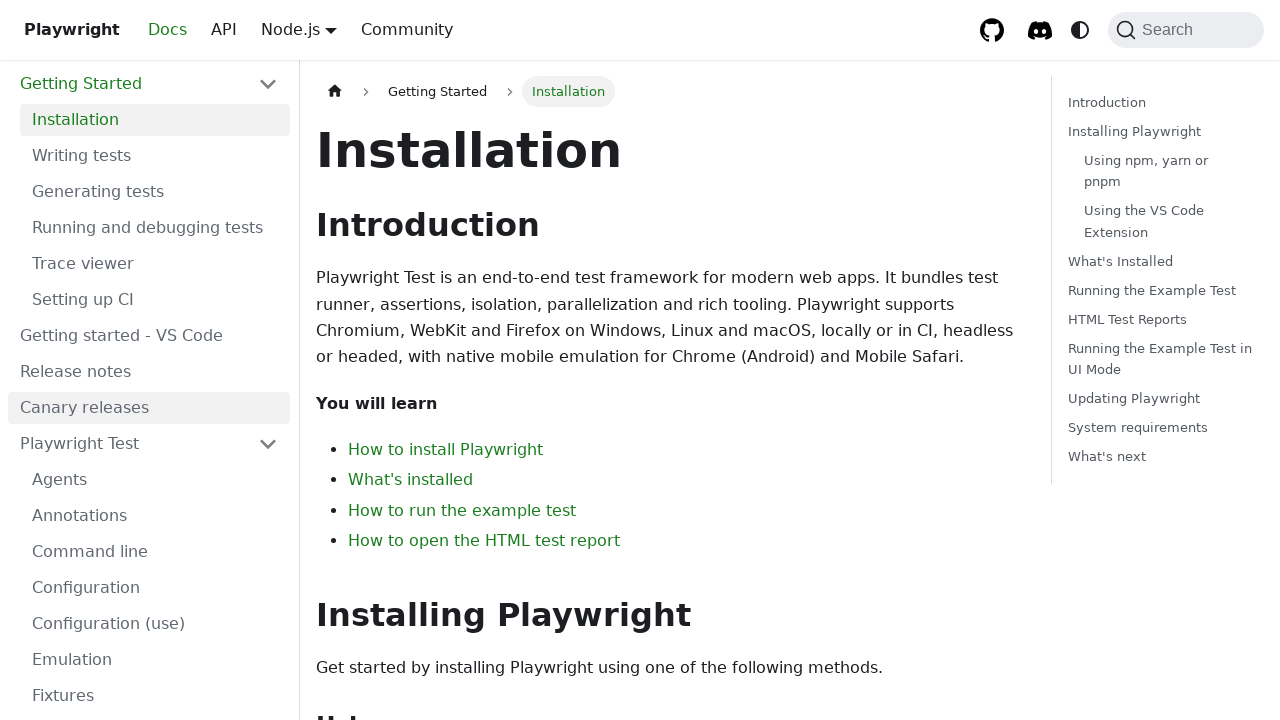

Navigated to intro page, URL contains '/intro'
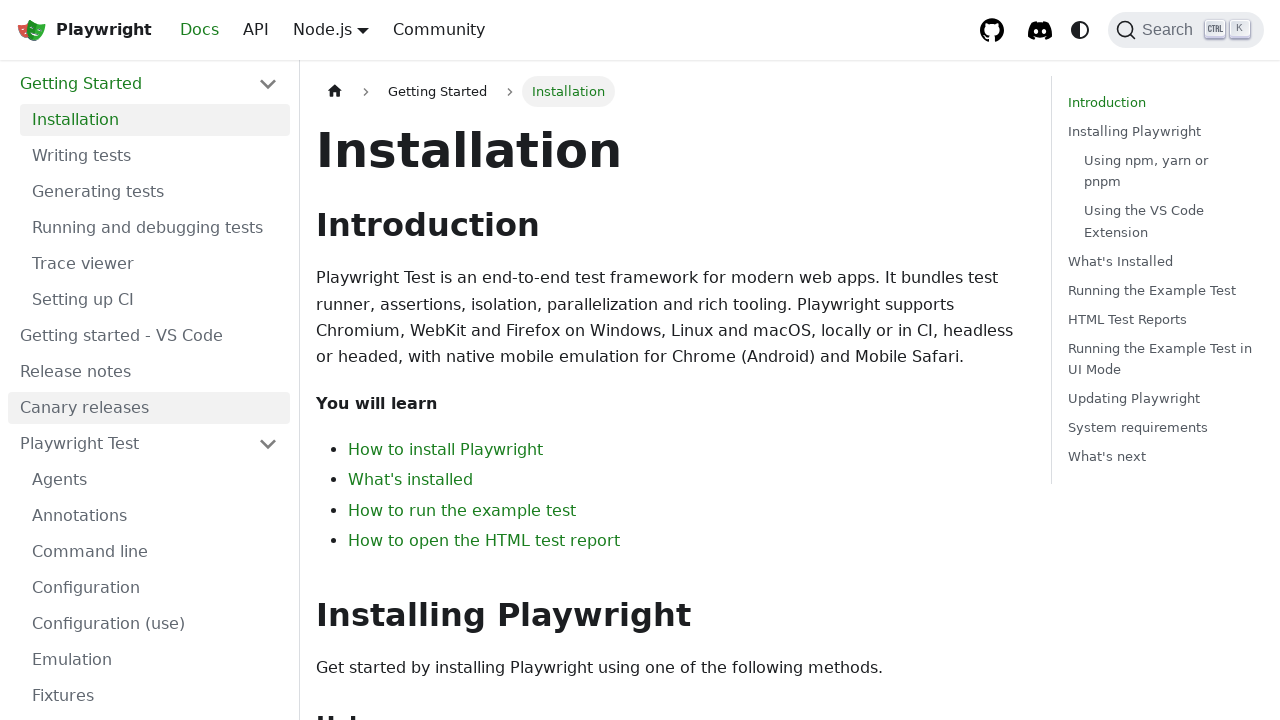

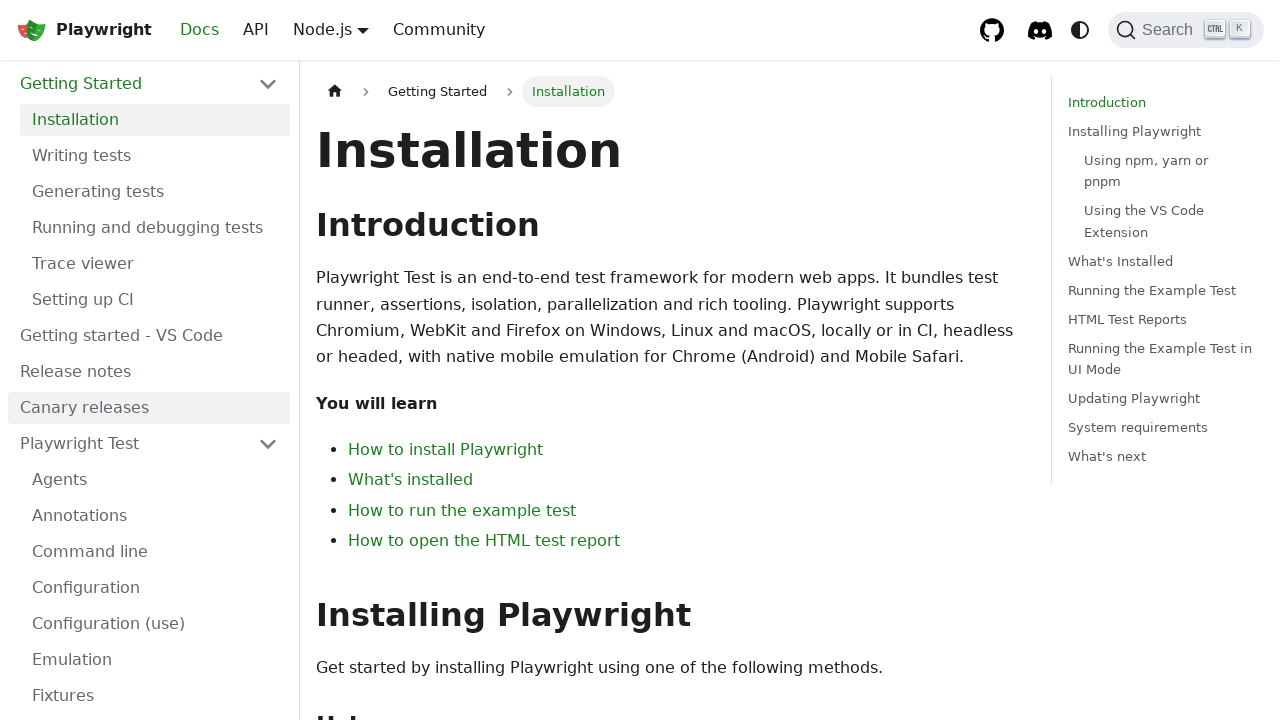